Tests window handling functionality by opening a new tab, interacting with an alert in the new tab, closing it, then switching back to the parent window and filling a form field

Starting URL: https://www.hyrtutorials.com/p/window-handles-practice.html

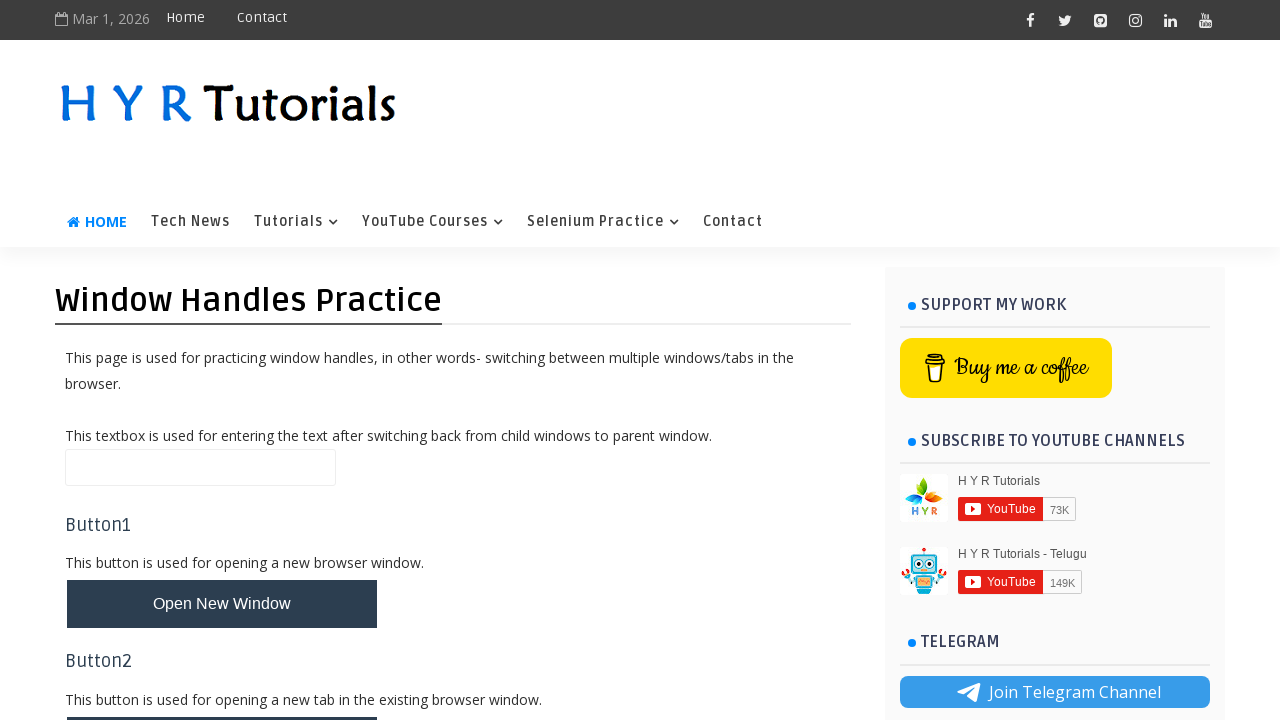

Clicked button to open new tab at (222, 696) on #newTabBtn
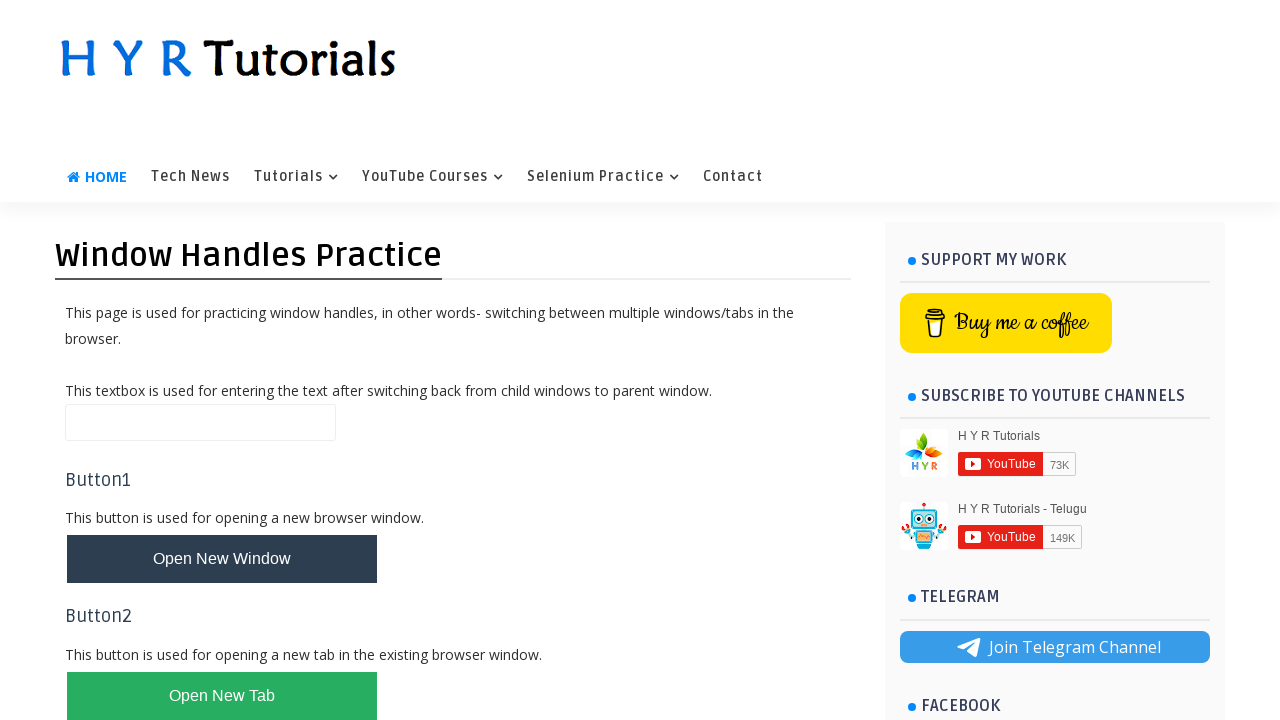

New tab opened and reference obtained
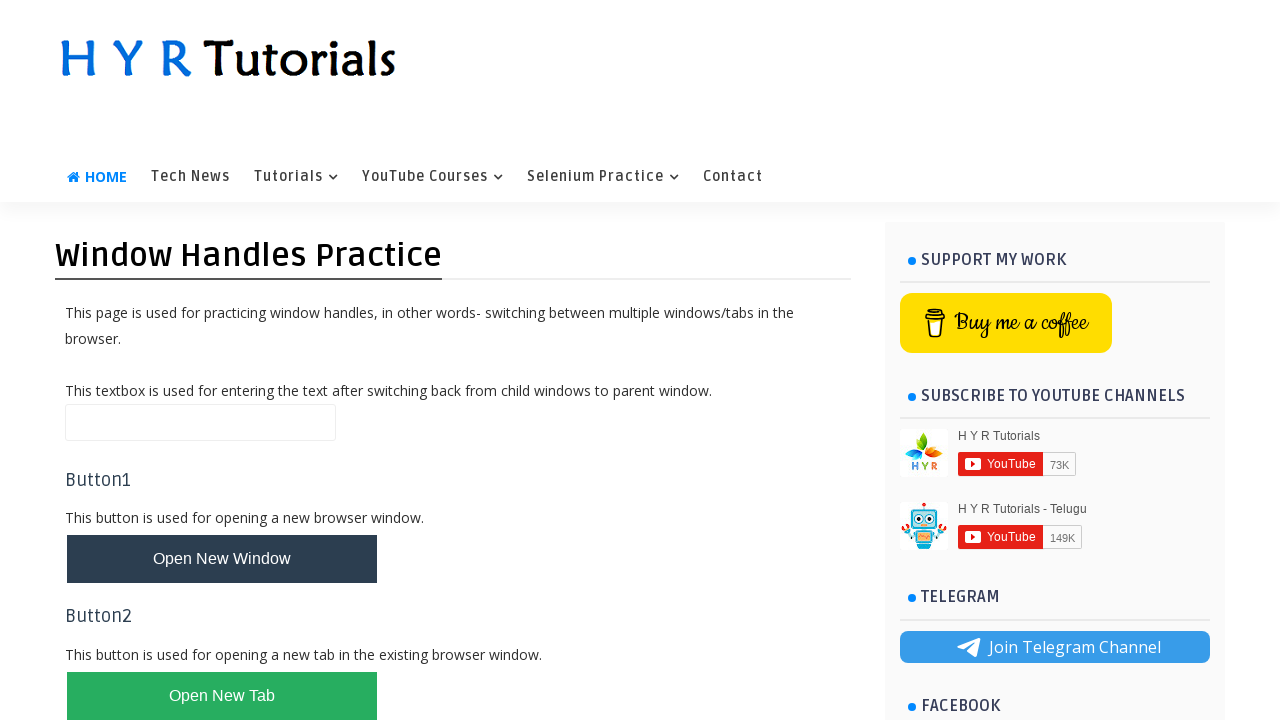

New tab page loaded completely
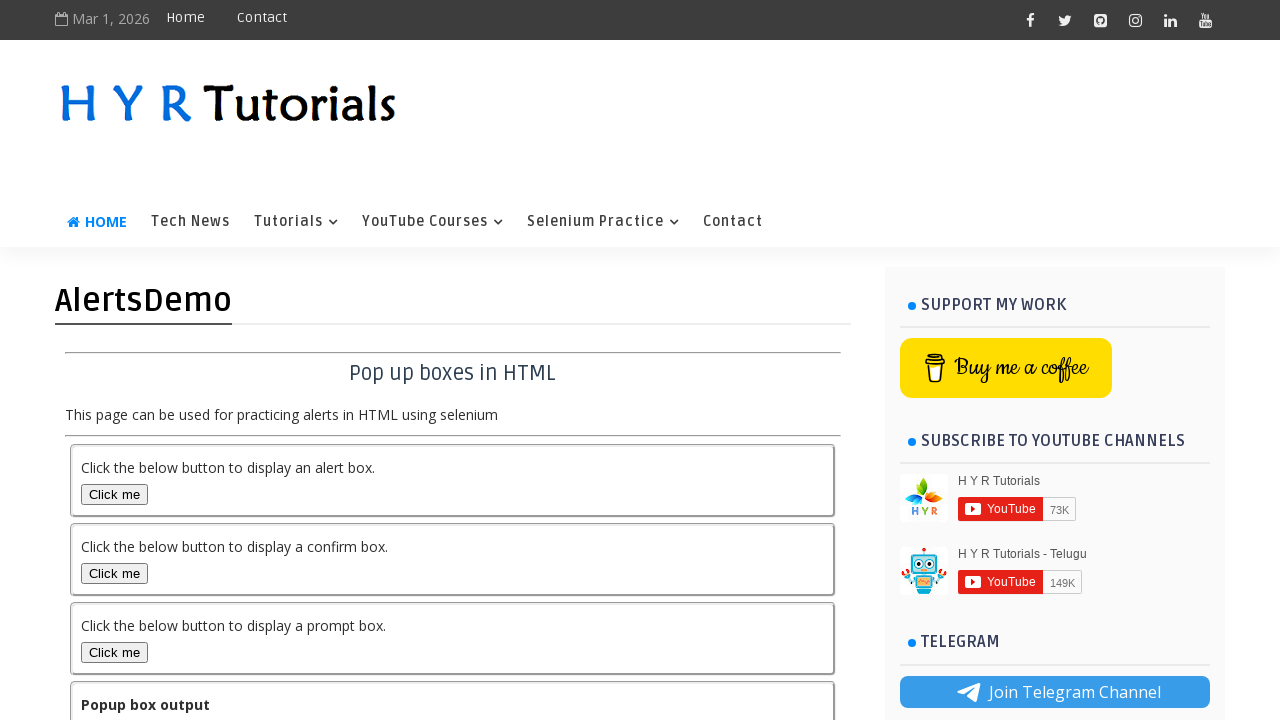

Dialog handler set up to auto-accept alerts
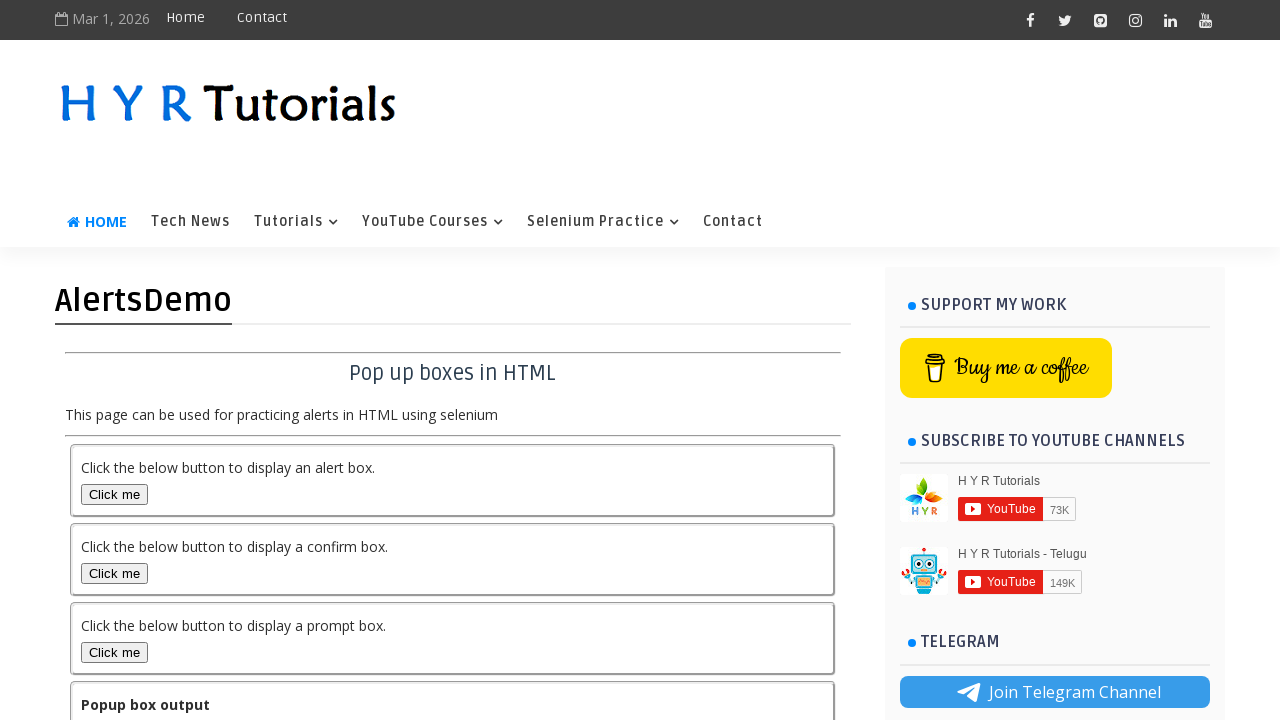

Clicked alert box button in new tab at (114, 494) on xpath=//button[@id='alertBox']
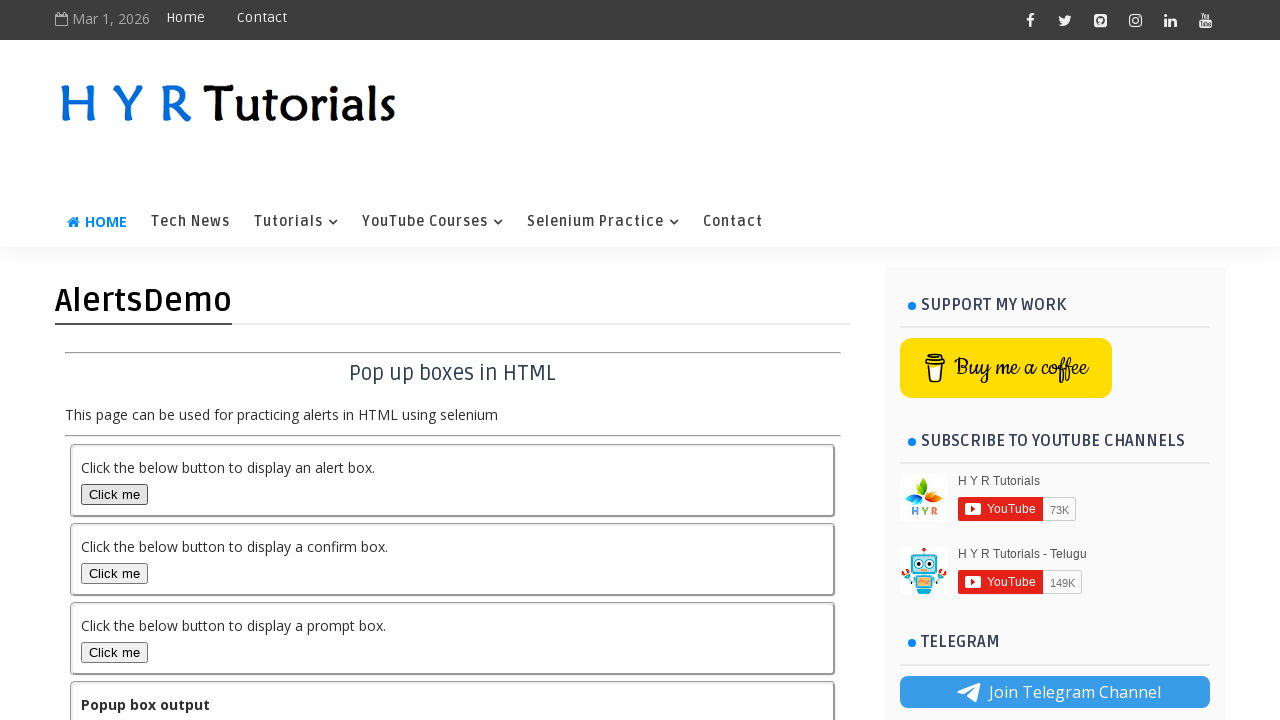

Alert handled and timeout completed
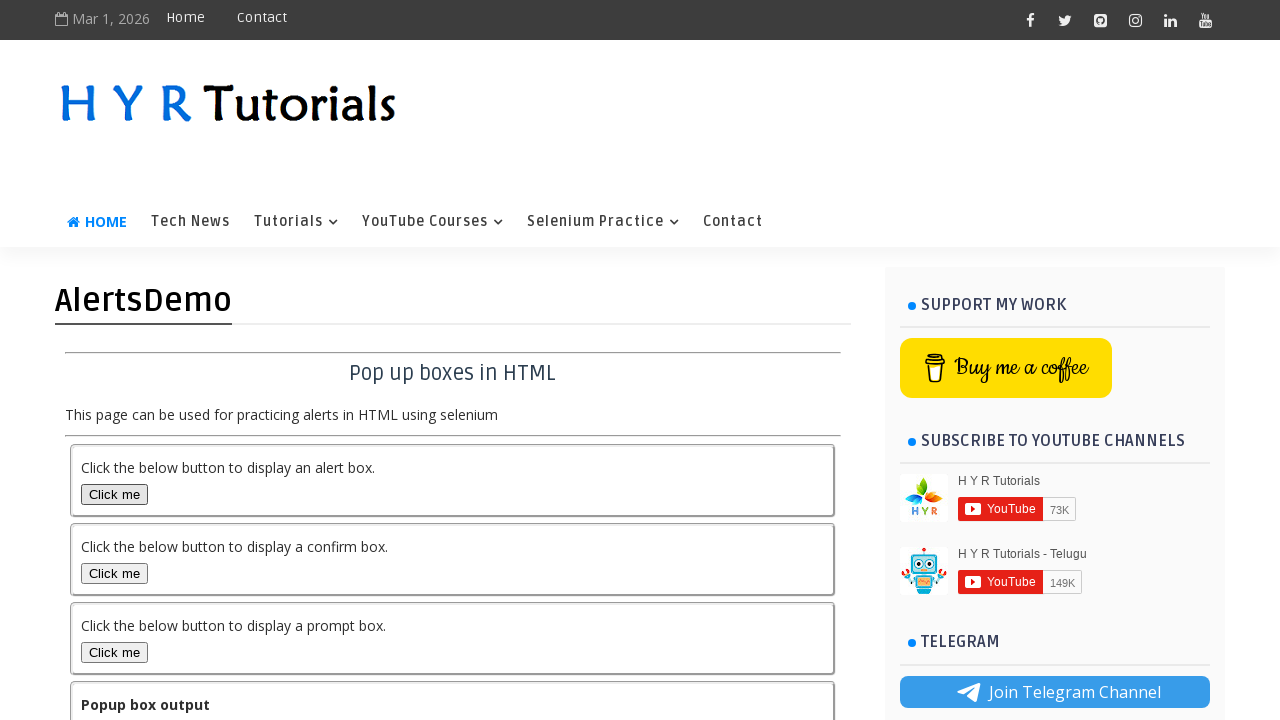

New tab closed
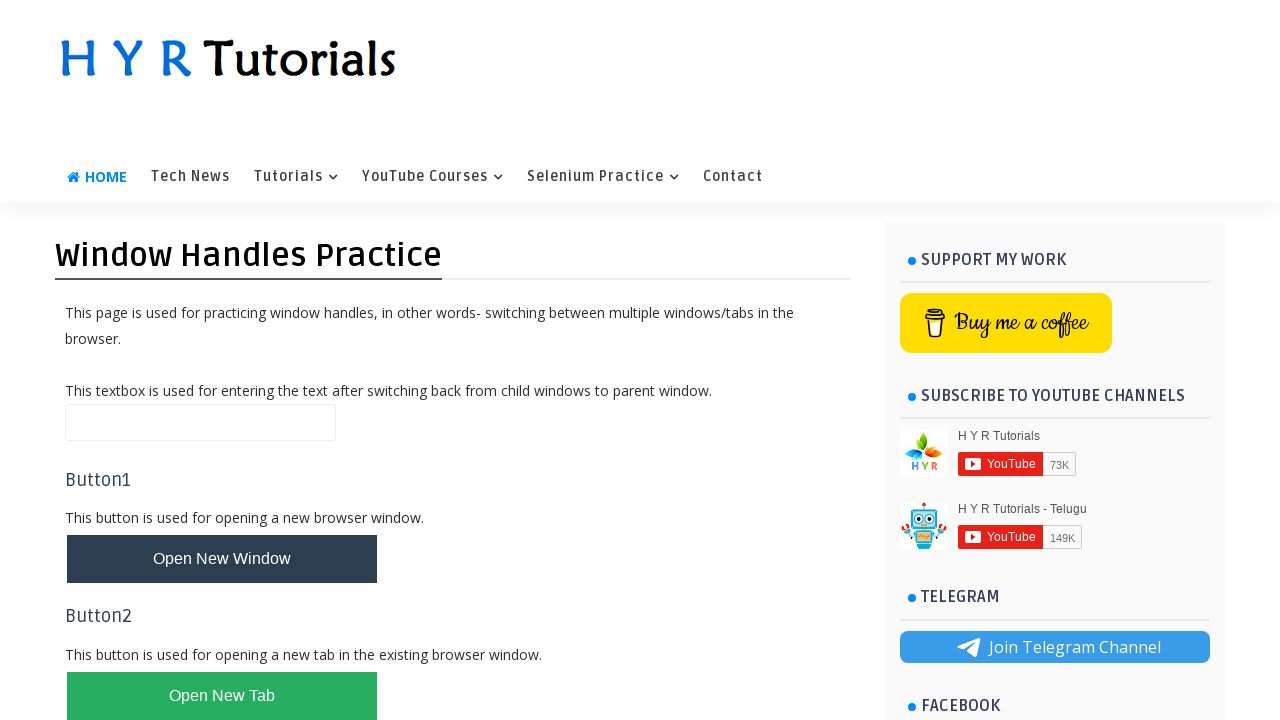

Filled name field with 'HYR Tutorials' in parent window on #name
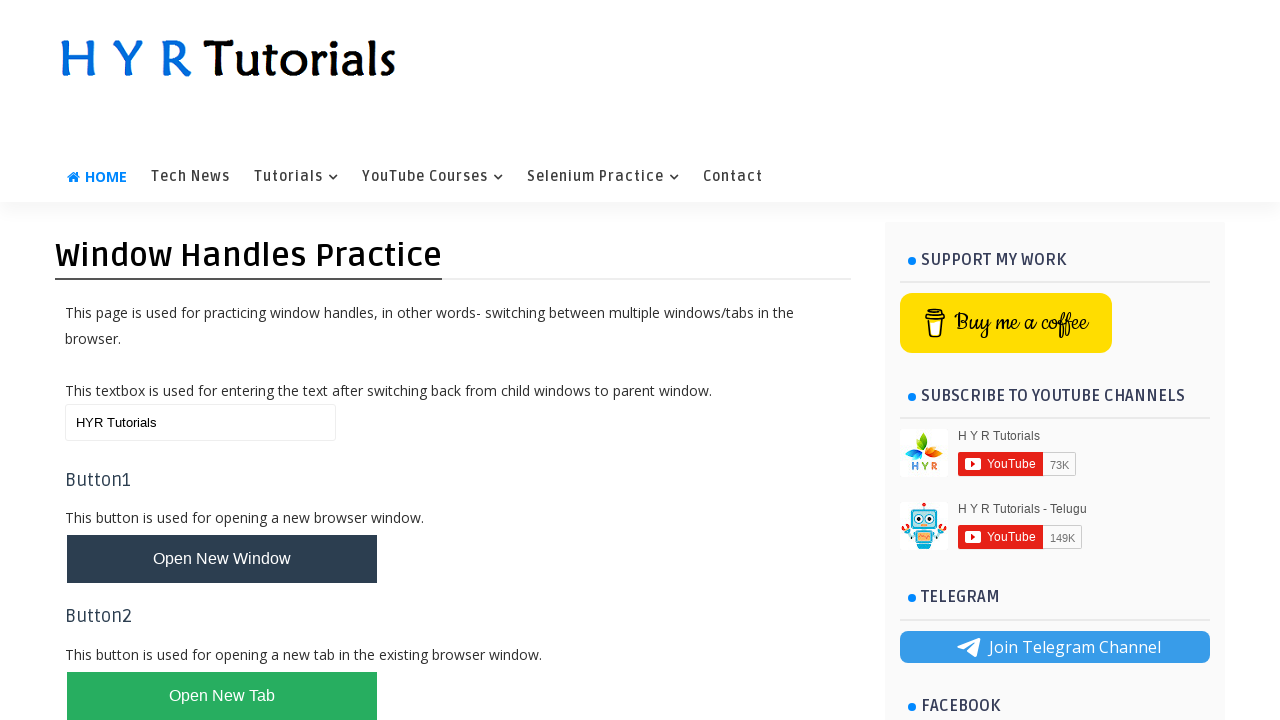

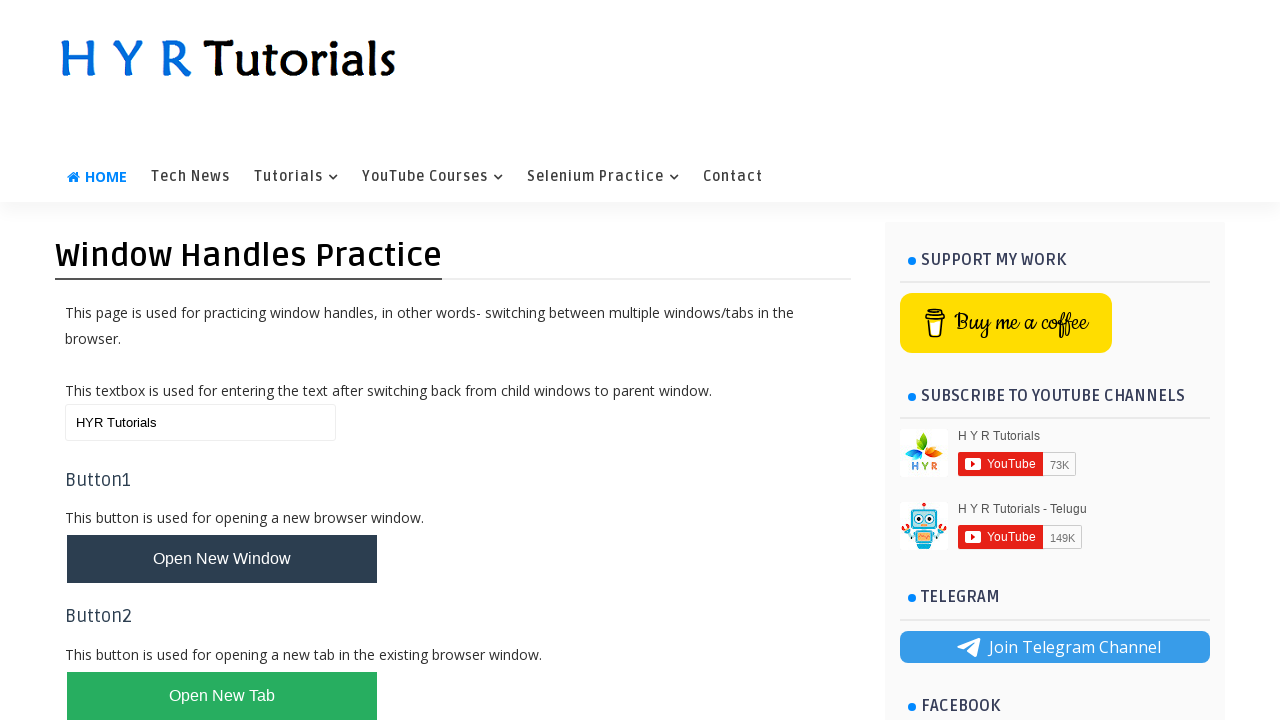